Tests multi-window handling by opening FAQ and Partners pages in new windows, switching between them, and closing each window

Starting URL: https://www.cowin.gov.in/

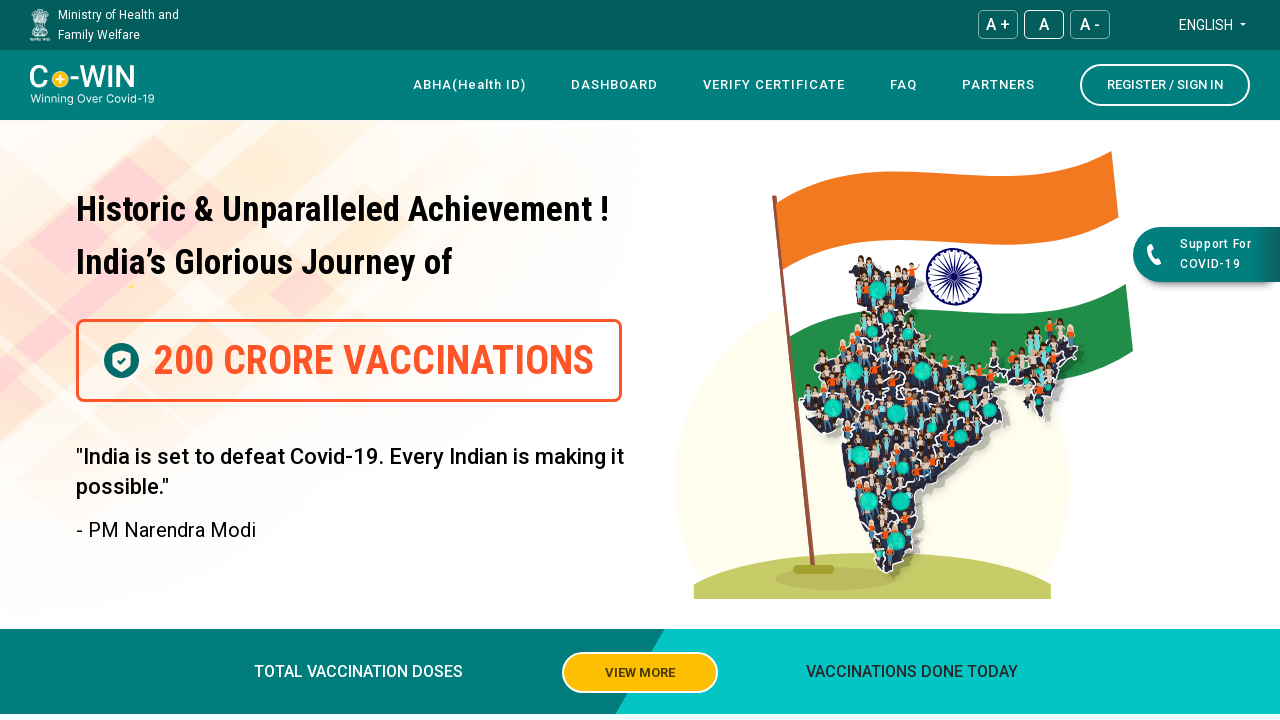

Clicked FAQ link to open in new window at (904, 85) on xpath=//a[@class='dropdwnbtn accessibility-plugin-ac newMenu' and @href='/faq']
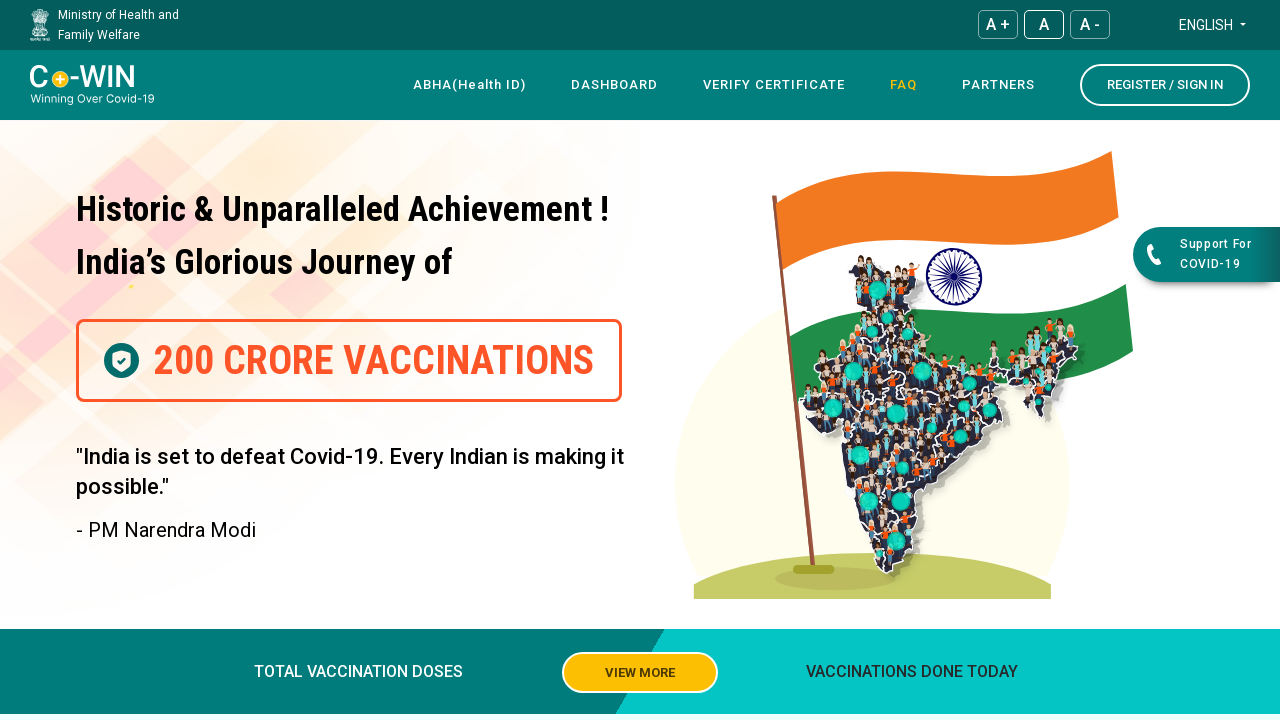

FAQ page loaded successfully
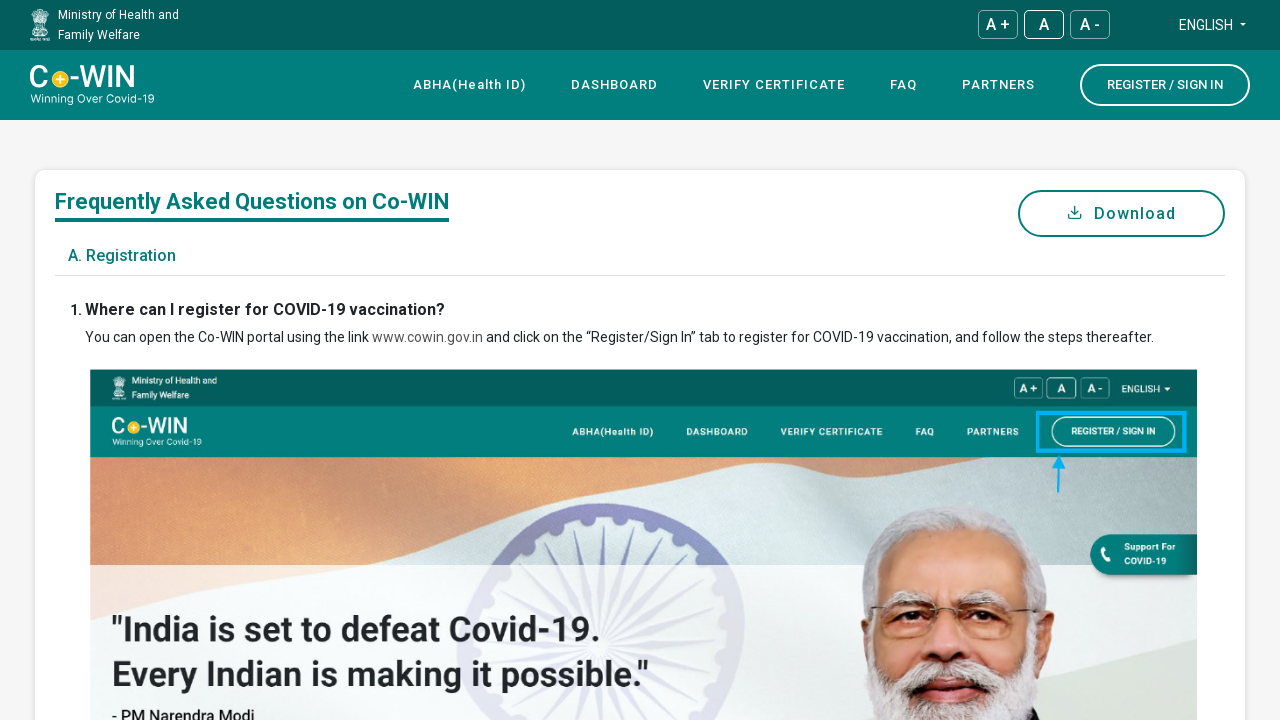

Clicked PARTNERS link to open in new window at (998, 85) on xpath=//a[@class='dropdwnbtn accessibility-plugin-ac newMenu' and @href='/our-pa
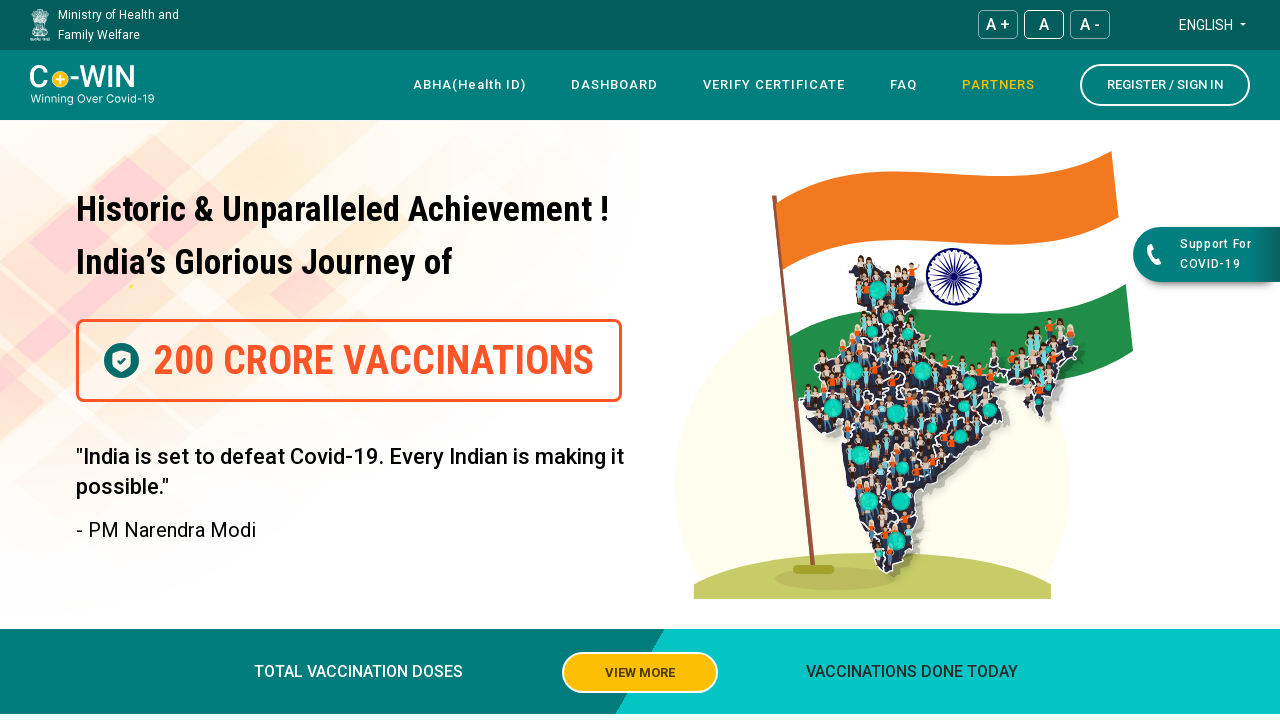

Partners page loaded successfully
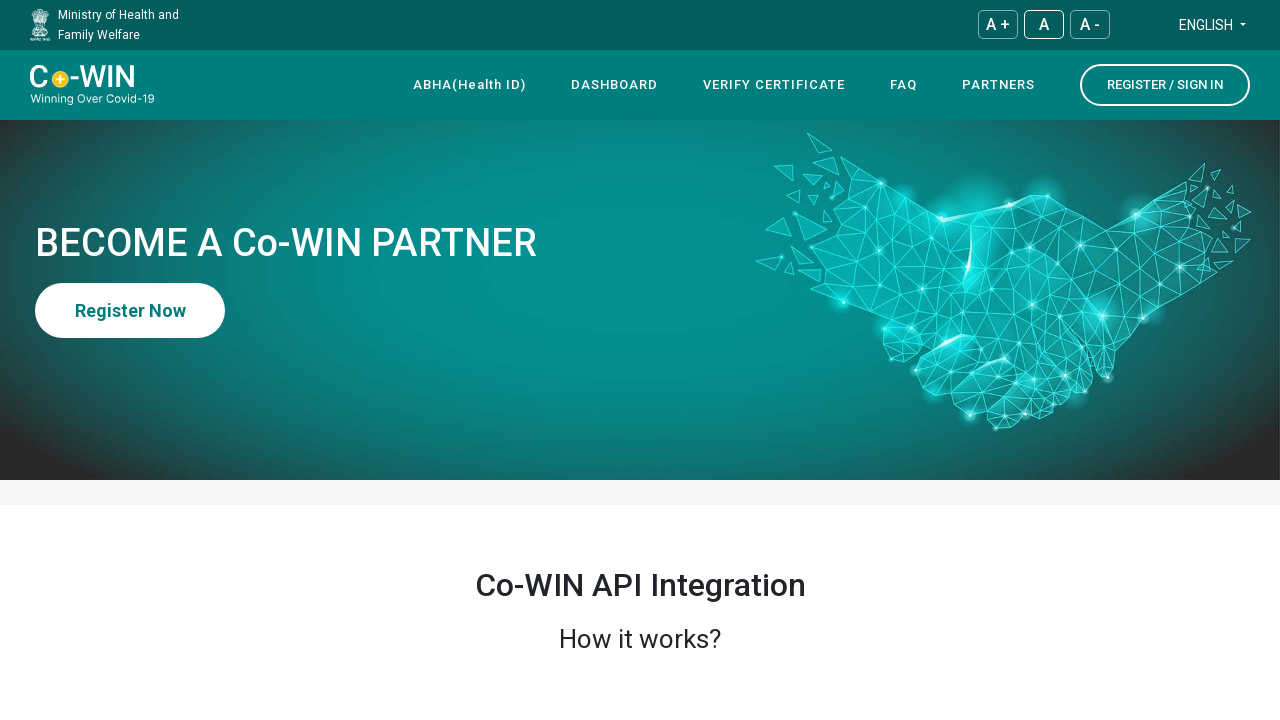

Closed FAQ window
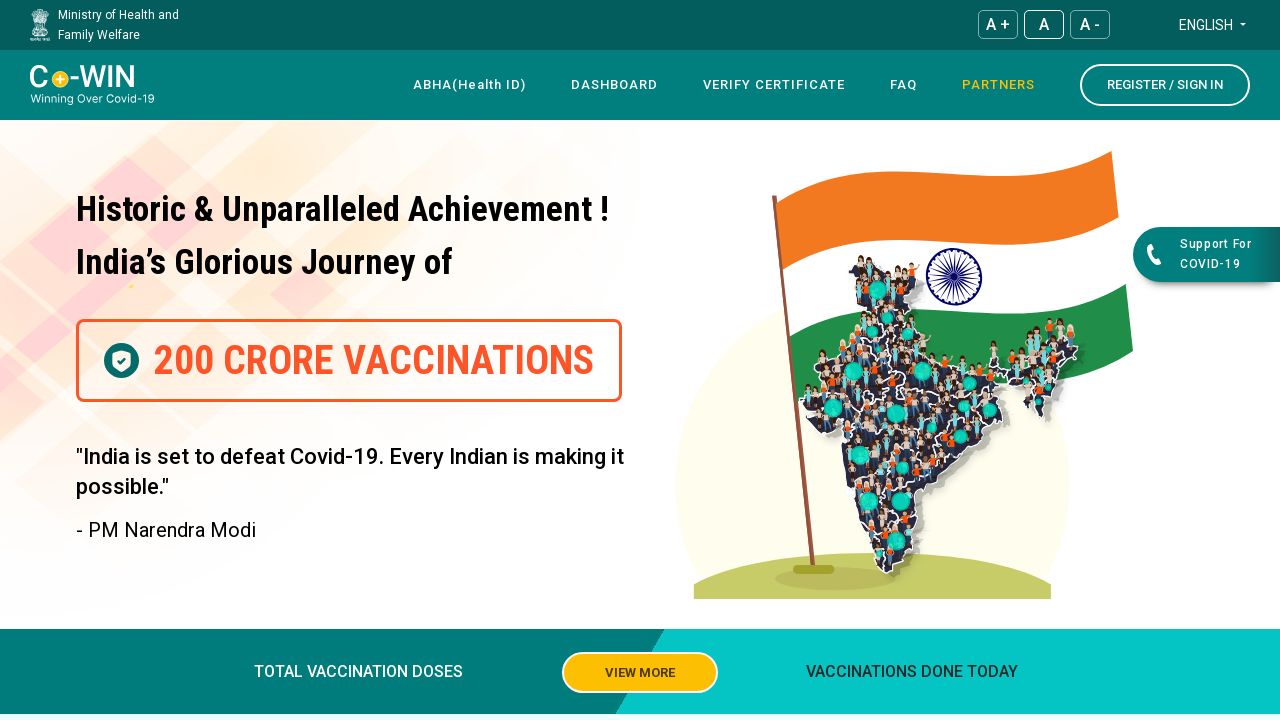

Closed Partners window
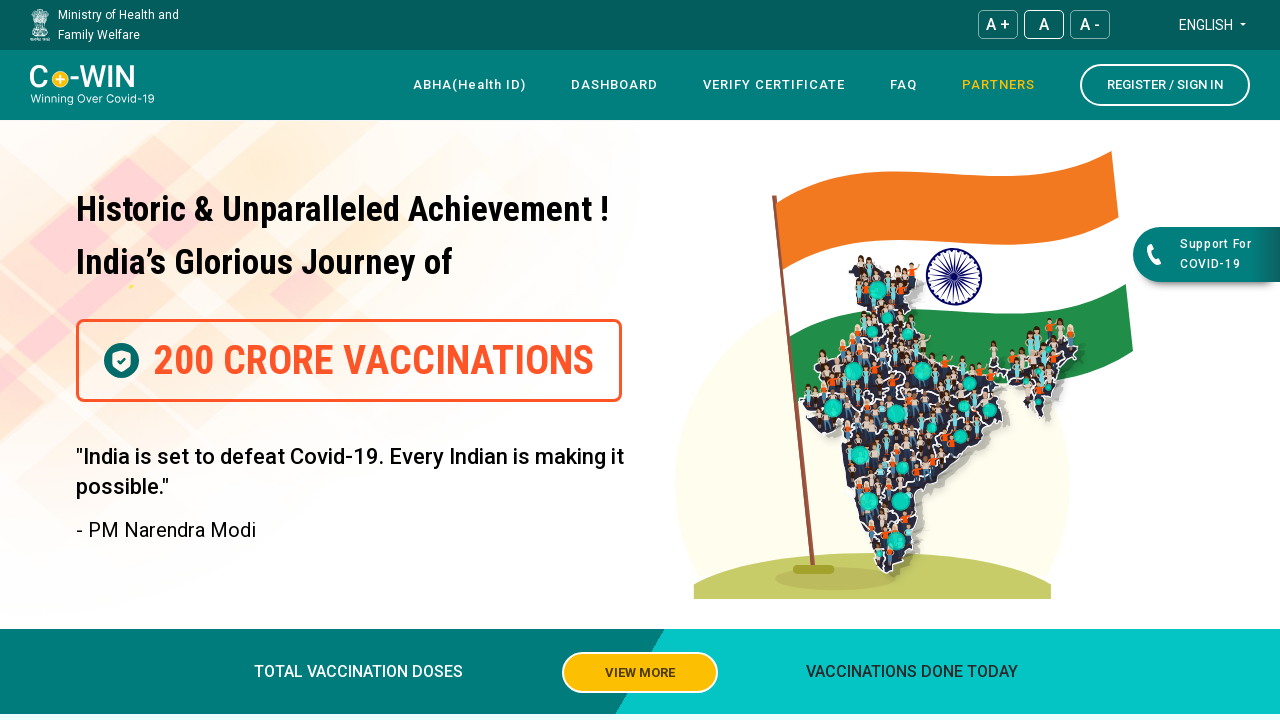

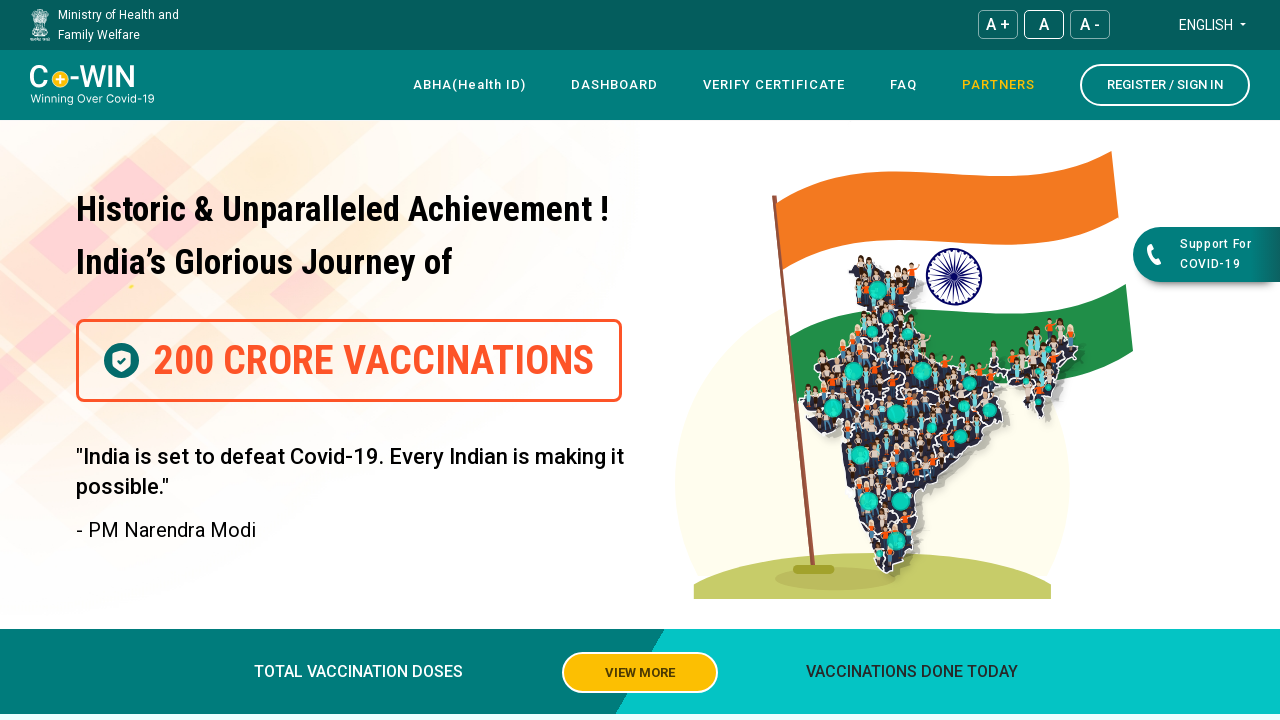